Tests slider functionality by scrolling to a slider element and dragging the maximum slider handle to adjust its position

Starting URL: https://testautomationpractice.blogspot.com/

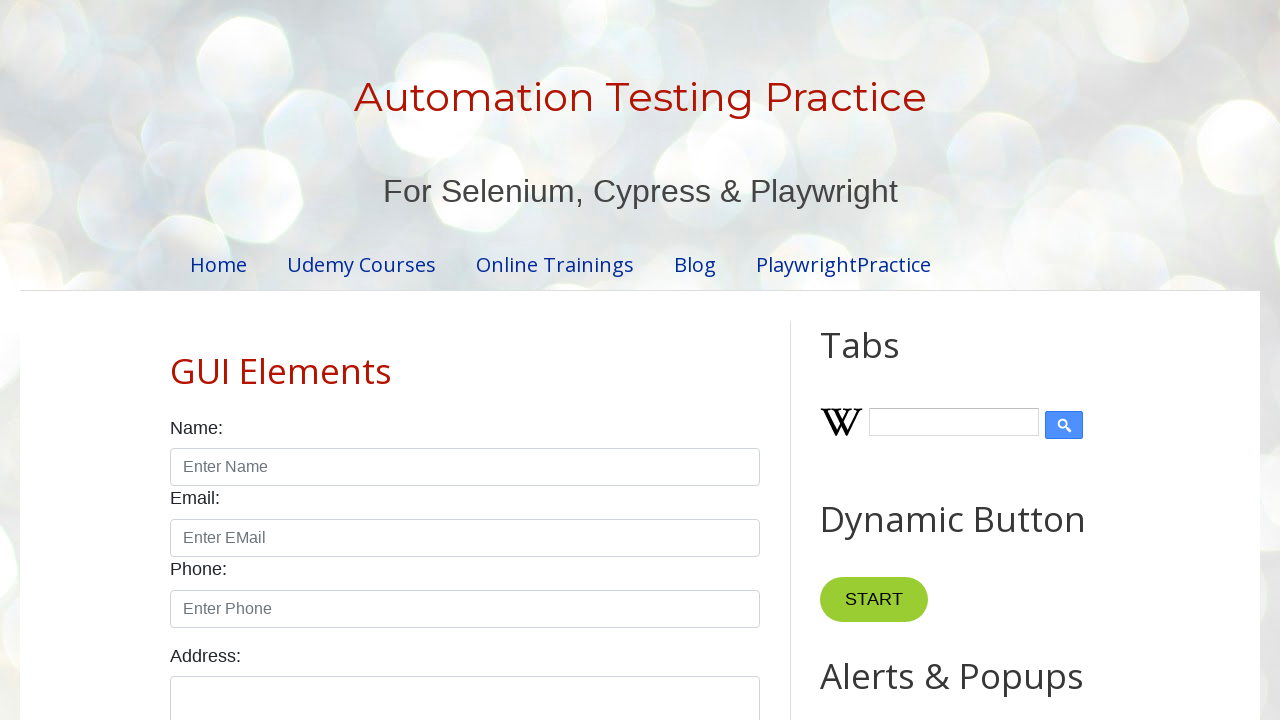

Scrolled to slider element div#HTML7
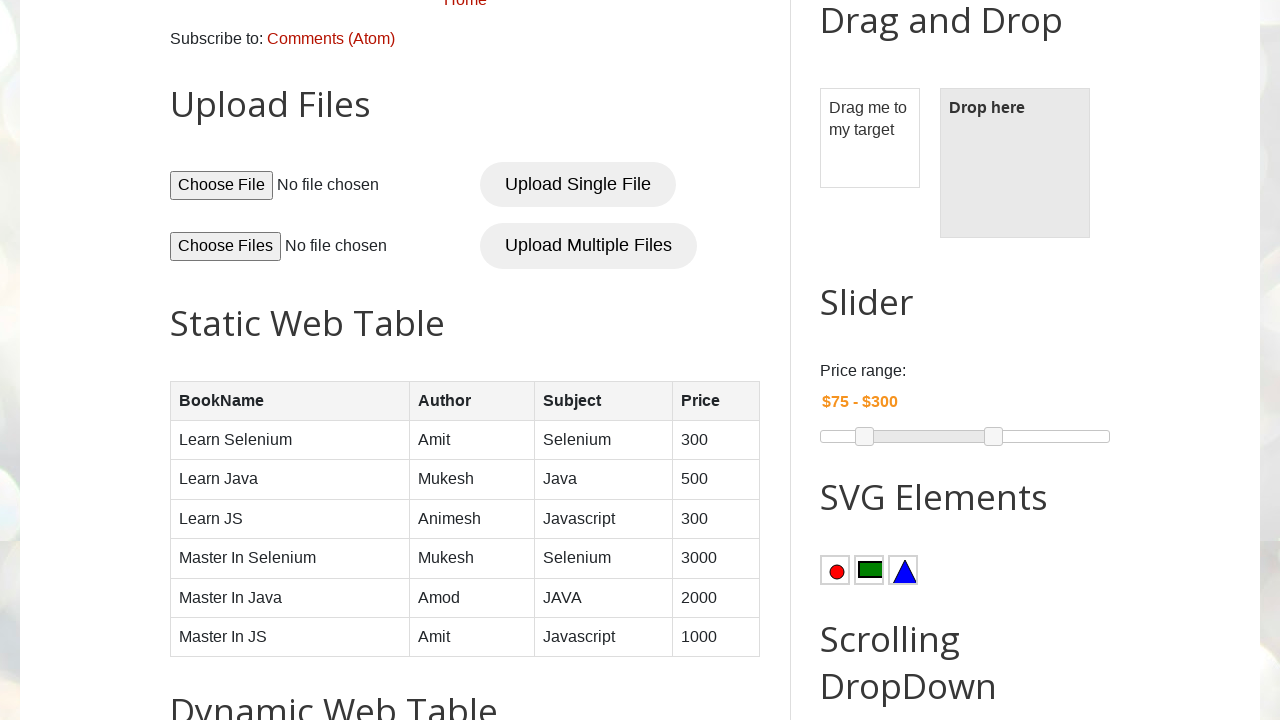

Located maximum slider handle element
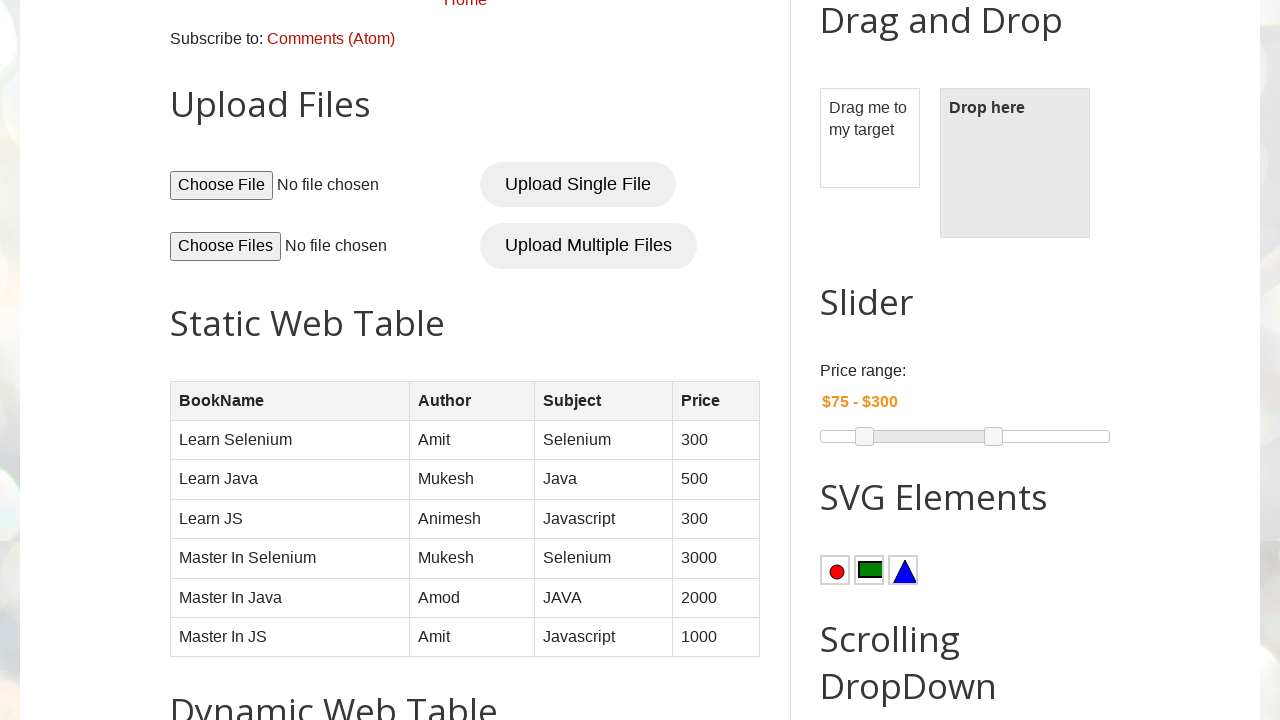

Retrieved bounding box of maximum slider handle
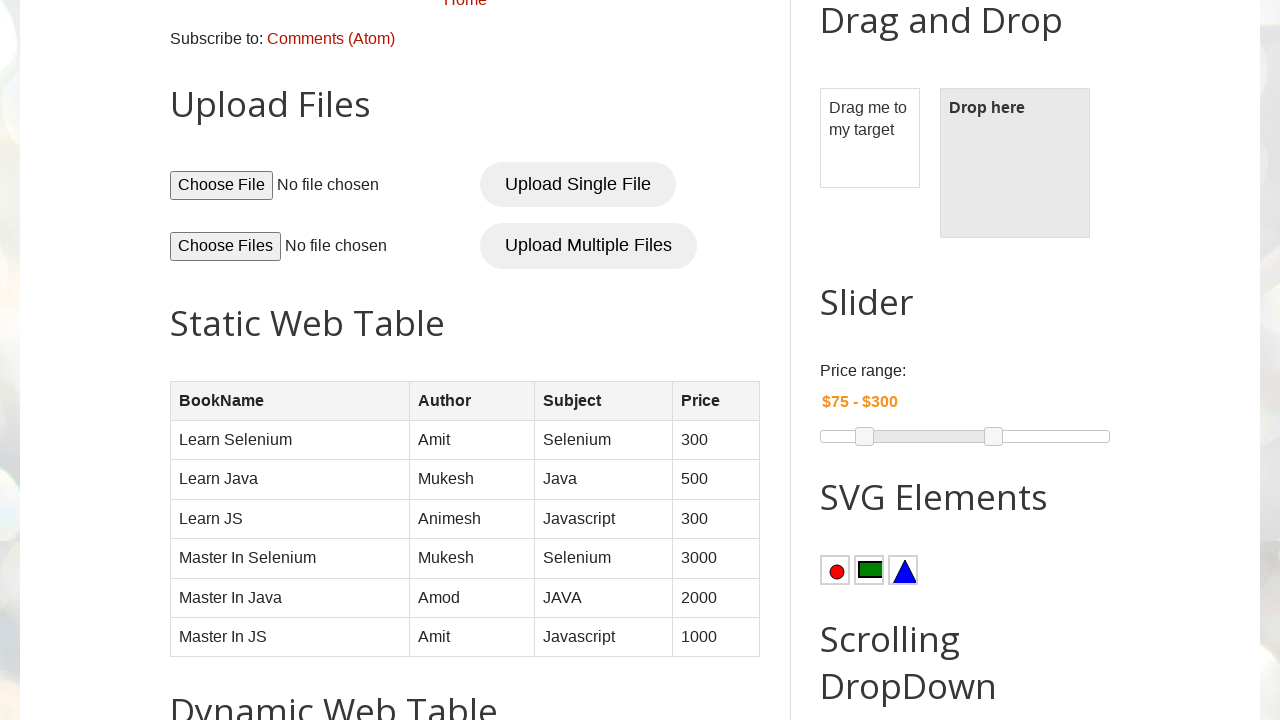

Moved mouse to center of maximum slider handle at (994, 436)
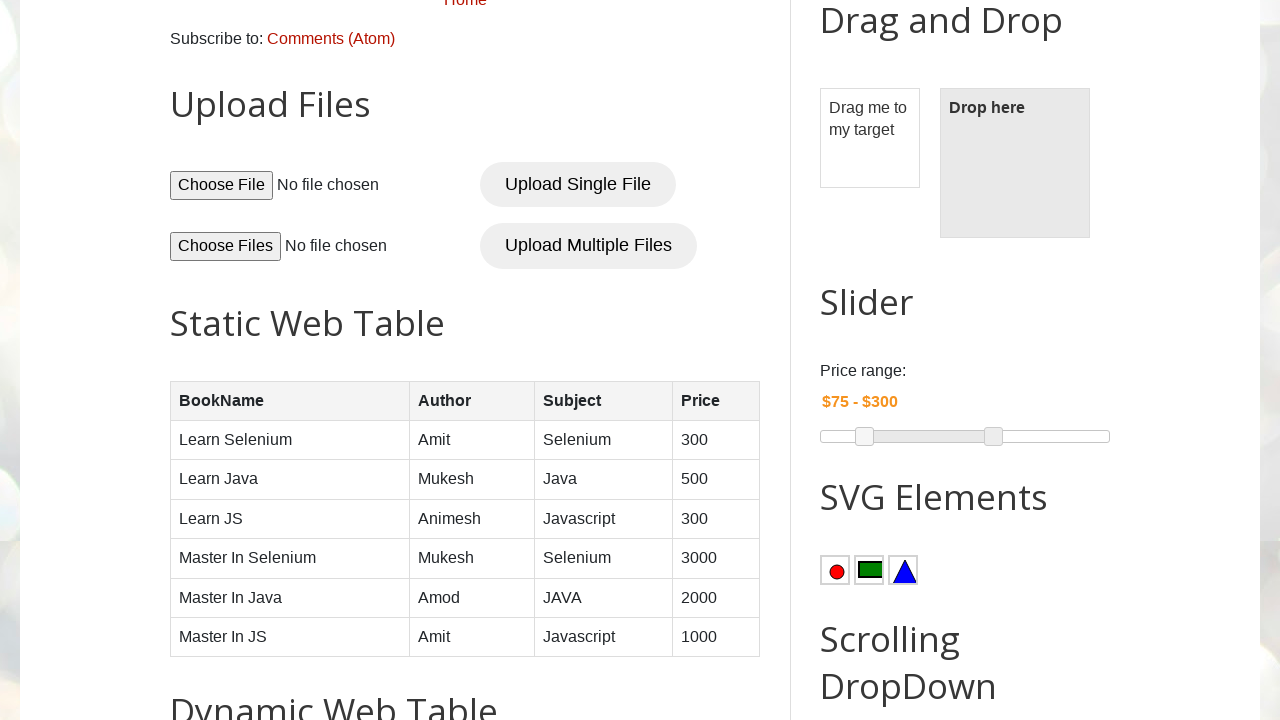

Pressed down mouse button on slider handle at (994, 436)
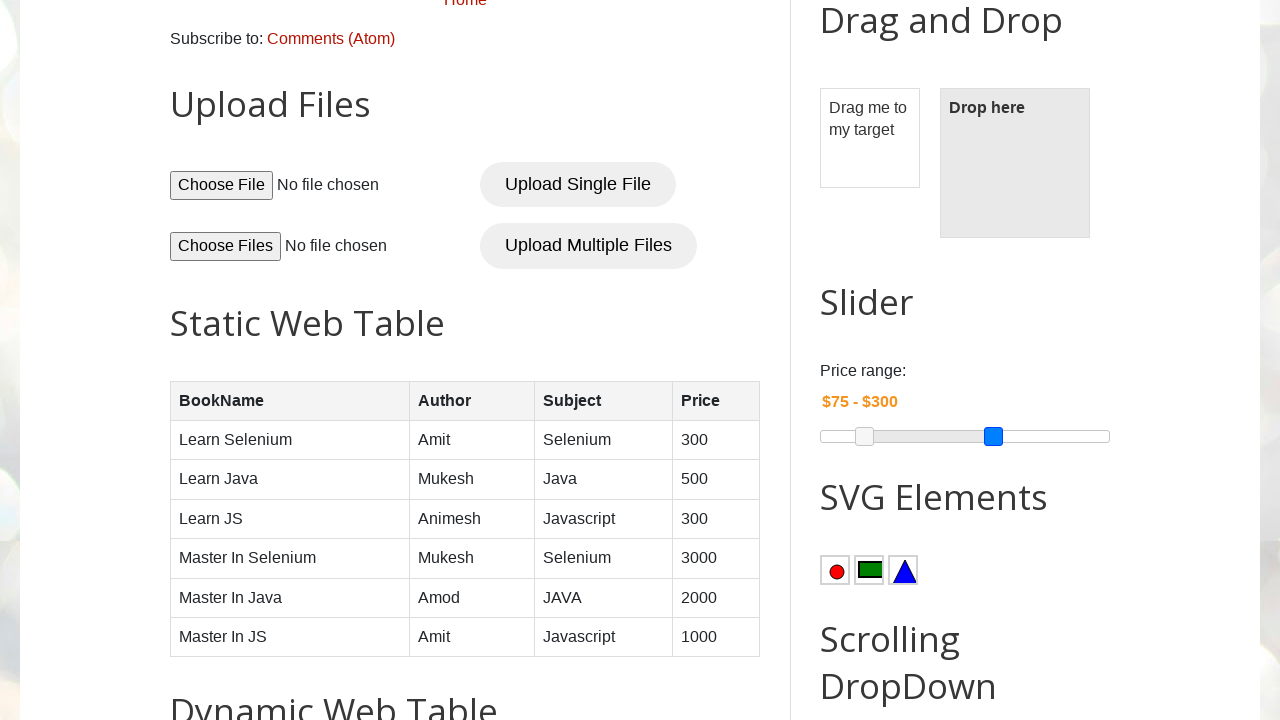

Dragged slider handle 100 pixels to the left at (894, 436)
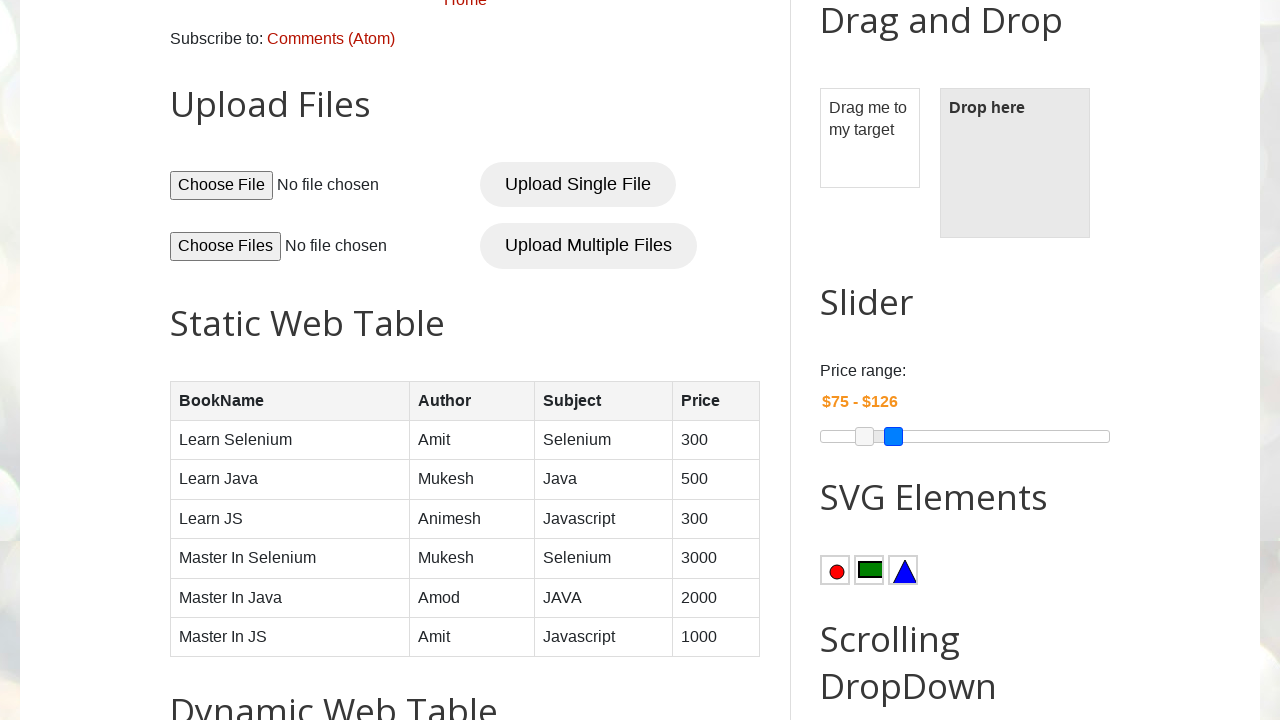

Released mouse button to complete slider adjustment at (894, 436)
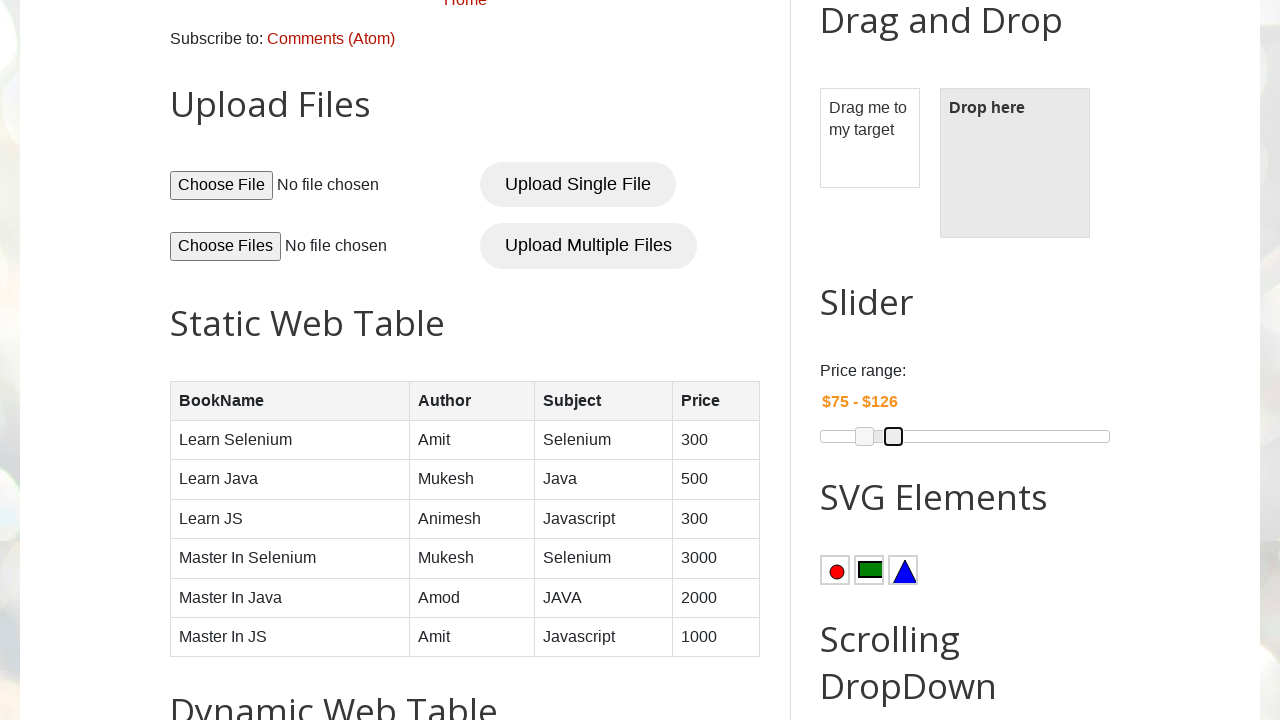

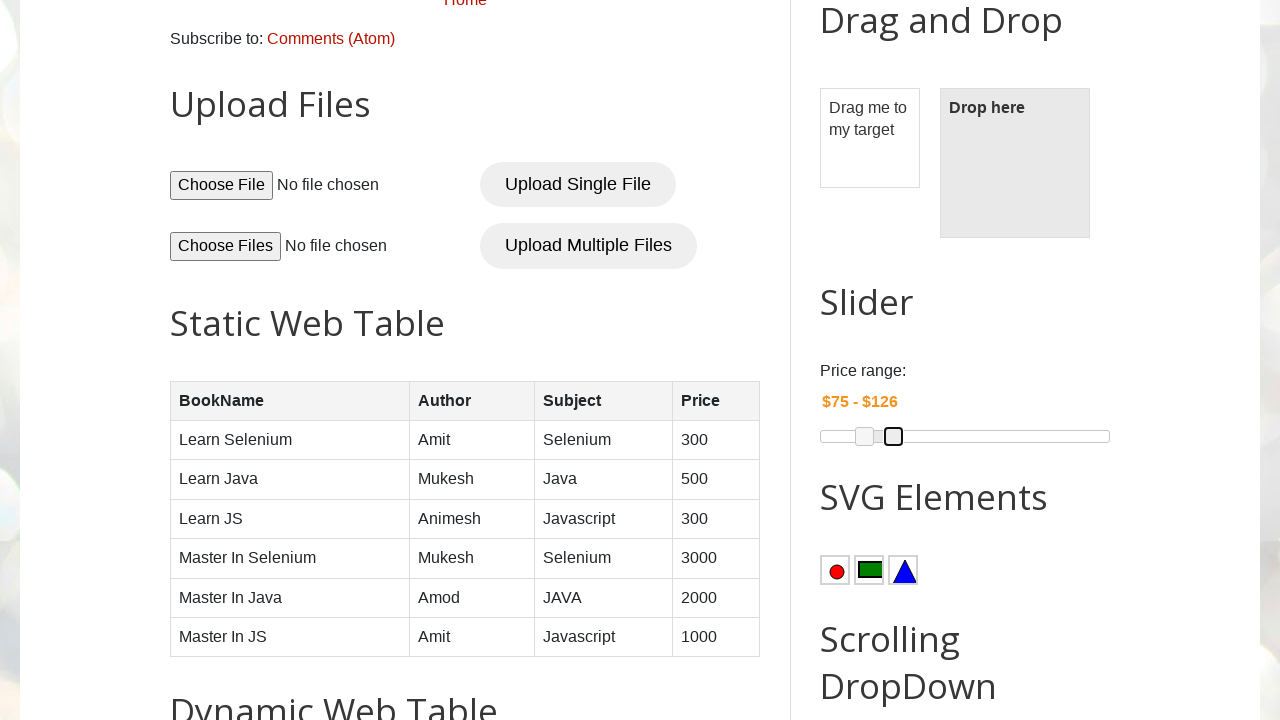